Tests a complete flight booking flow on BlazeDemo: selects departure and destination cities, finds flights, selects the first flight, fills in purchase details, and verifies the booking confirmation.

Starting URL: https://blazedemo.com/

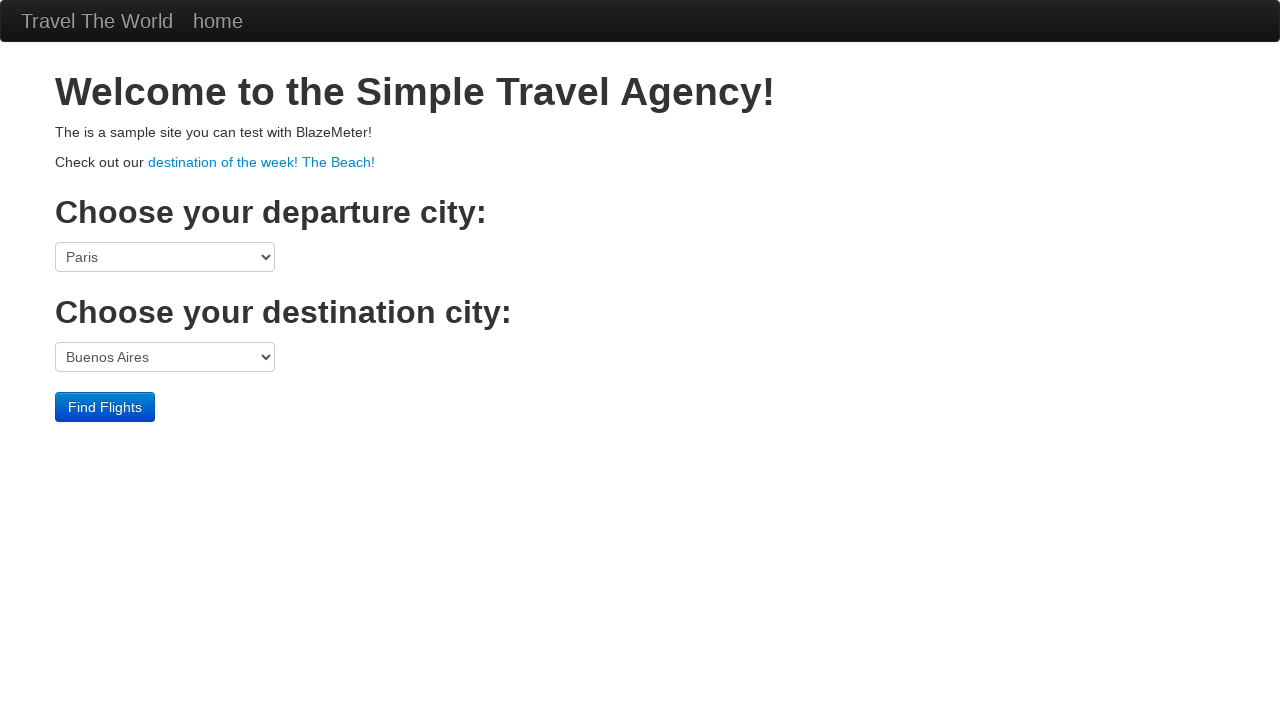

Selected Boston as departure city on select[name='fromPort']
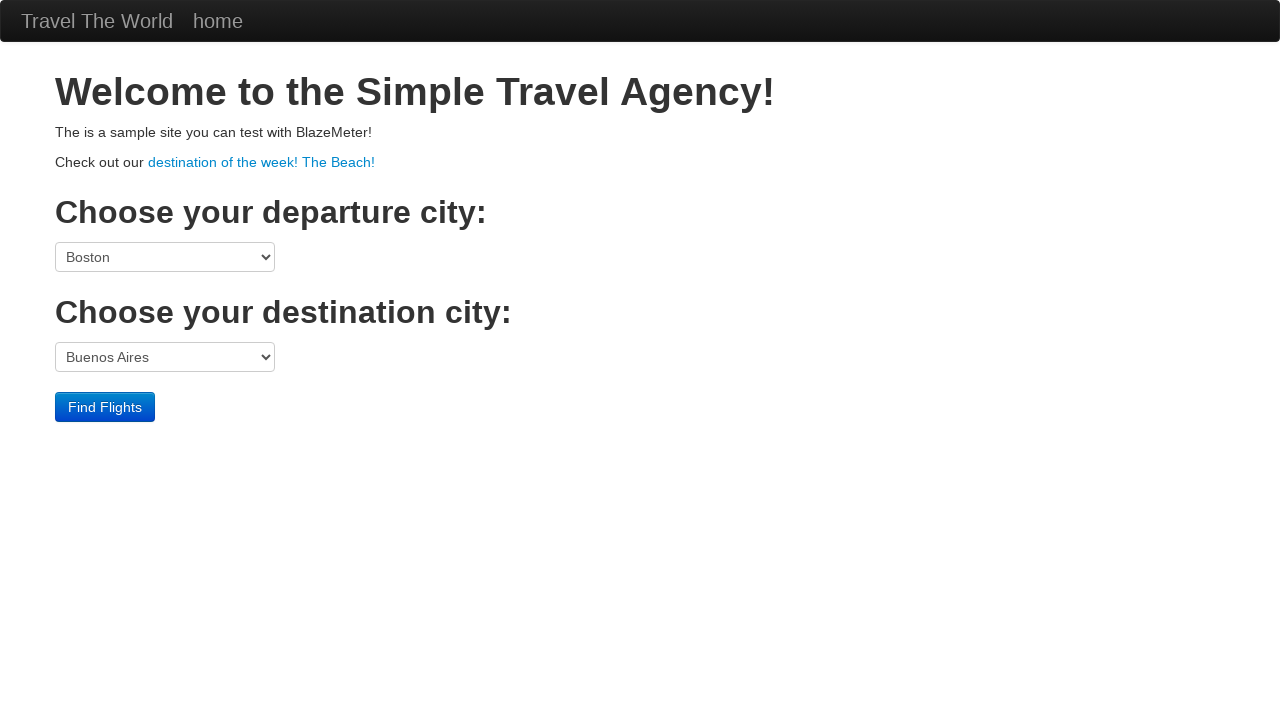

Selected London as destination city on select[name='toPort']
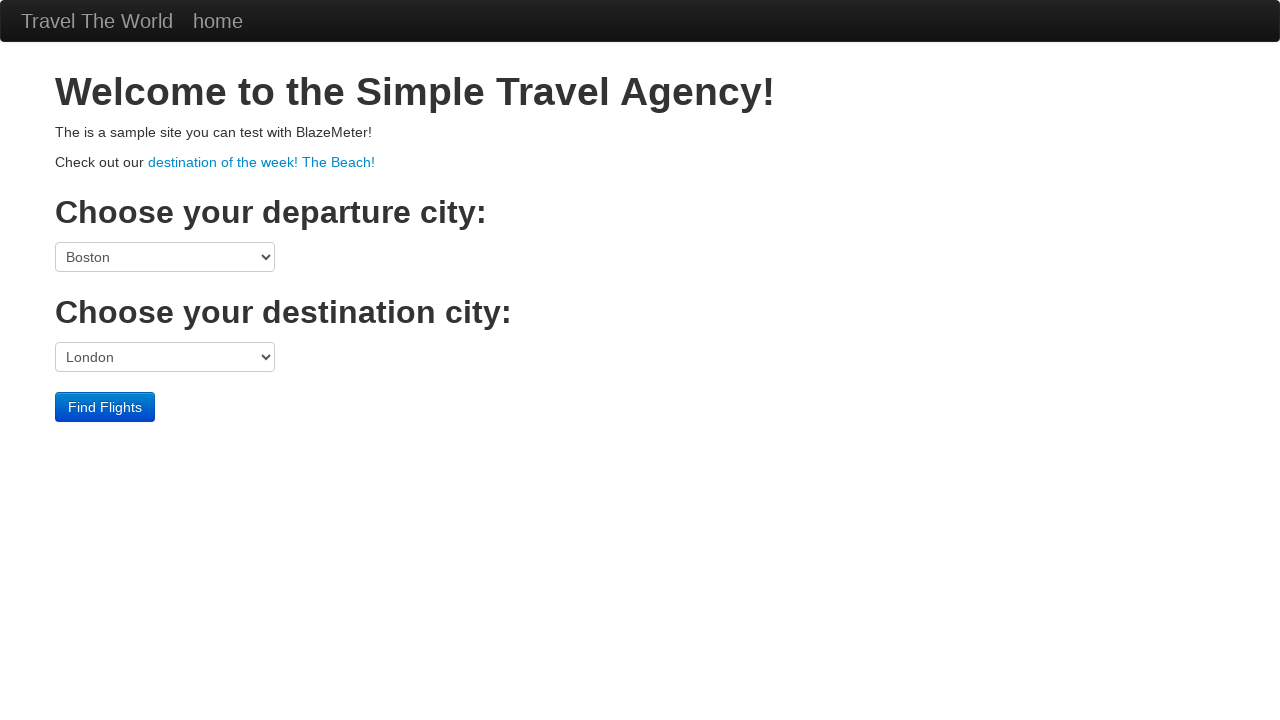

Clicked Find Flights button at (105, 407) on input[type='submit']
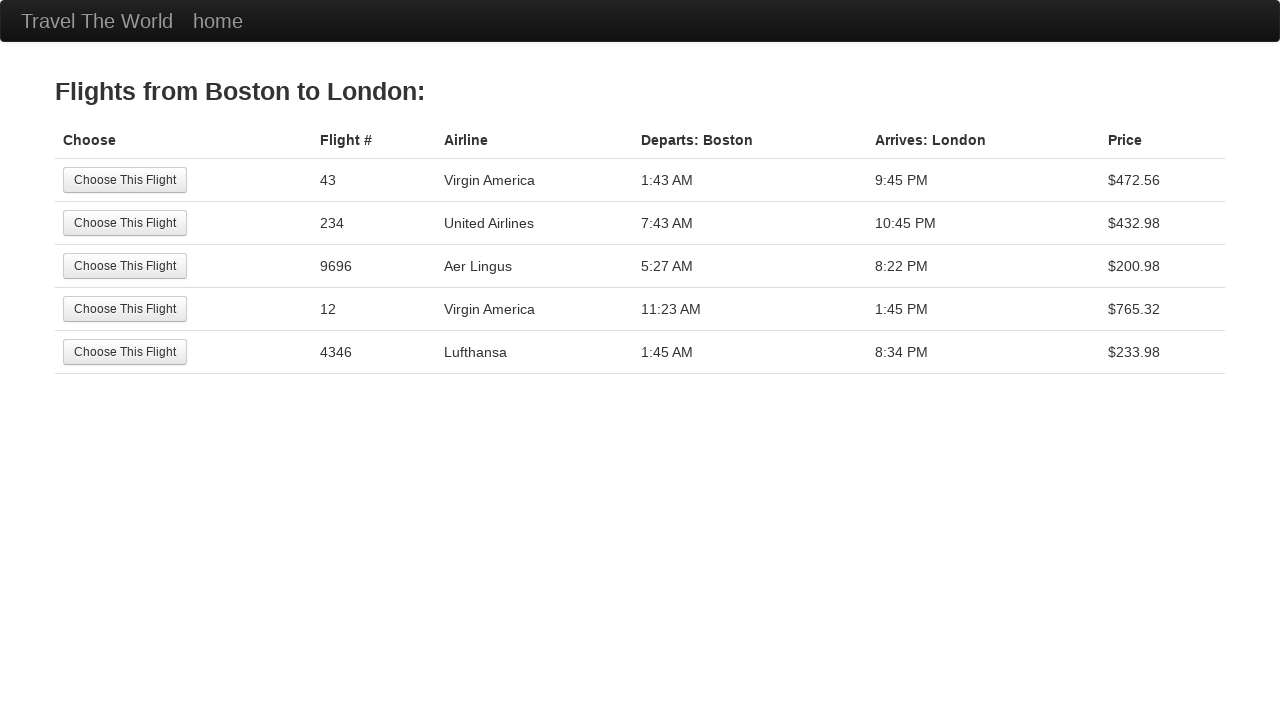

Navigated to reserve page with flight options
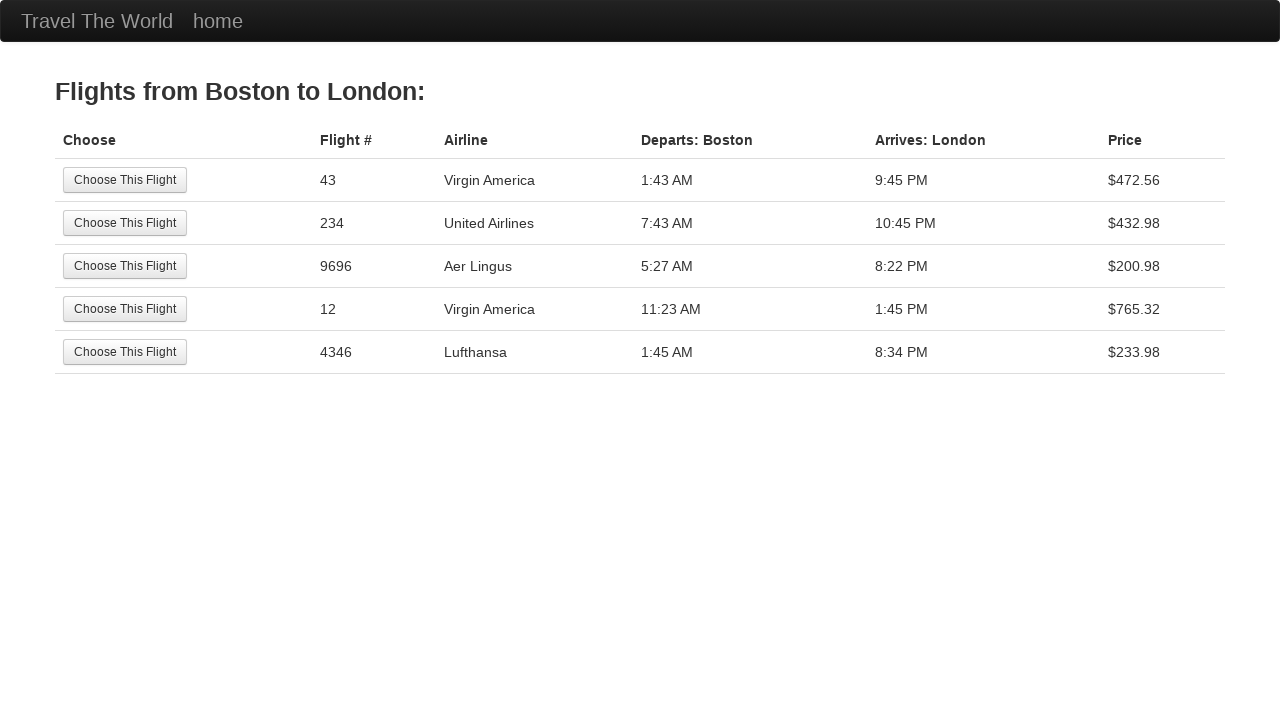

Selected the first available flight at (125, 180) on table tbody tr:first-child input[type='submit']
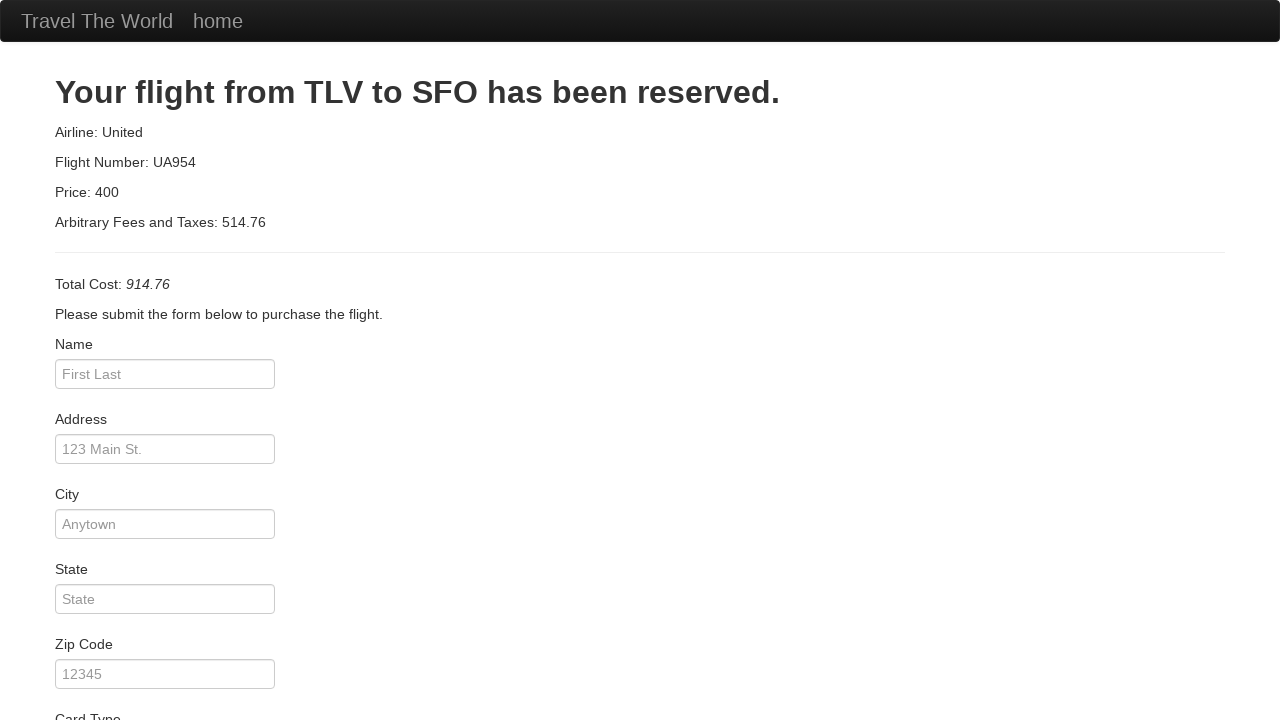

Navigated to purchase page
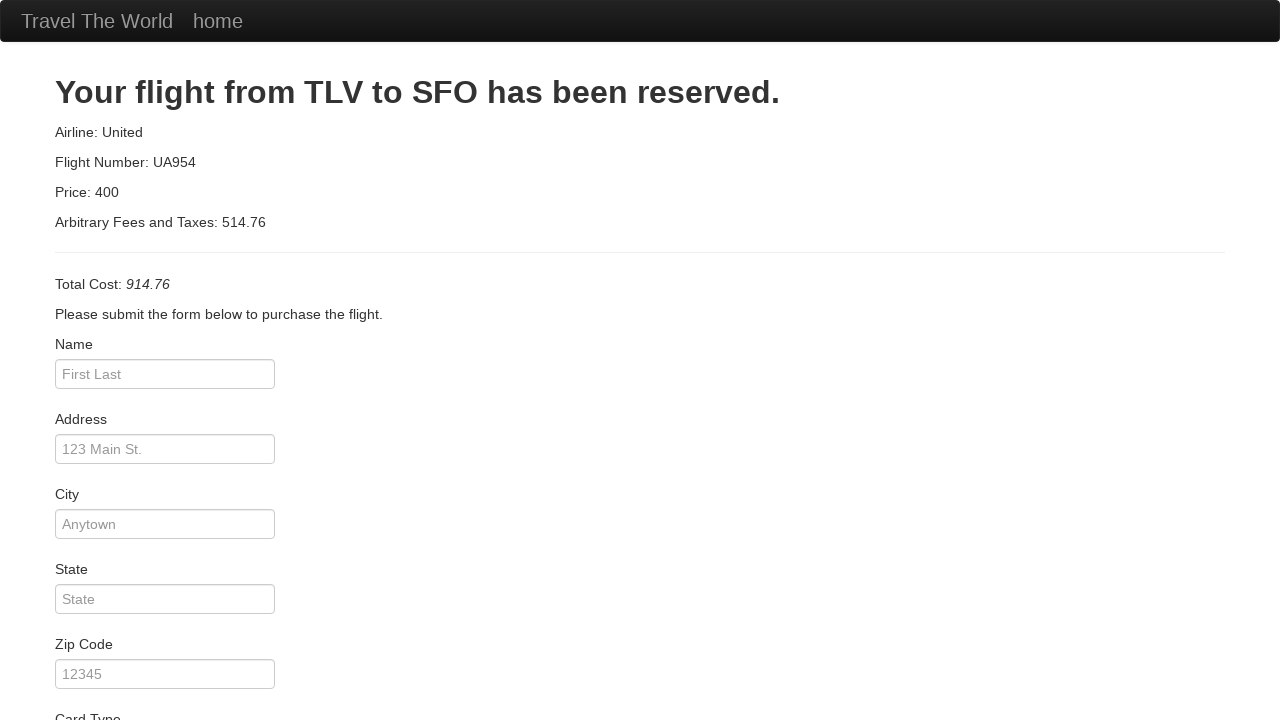

Filled in passenger name 'Fernando' on input[name='inputName']
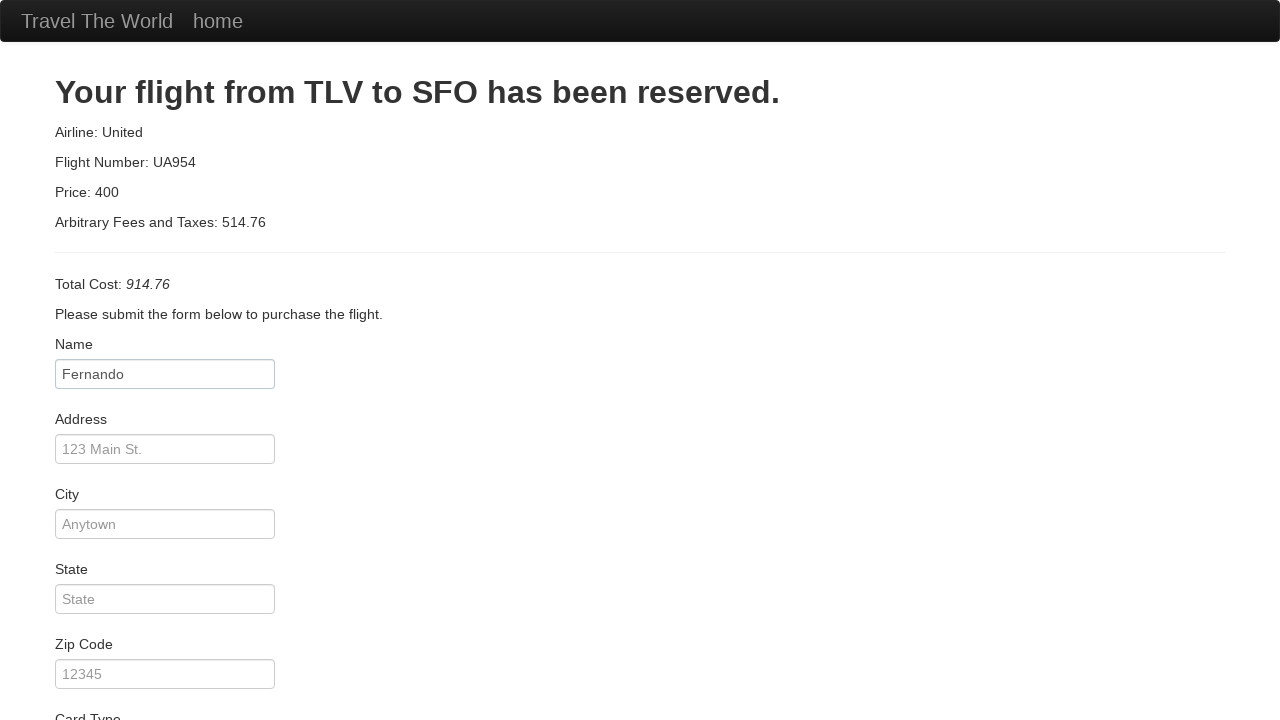

Filled in passenger address on input[name='address']
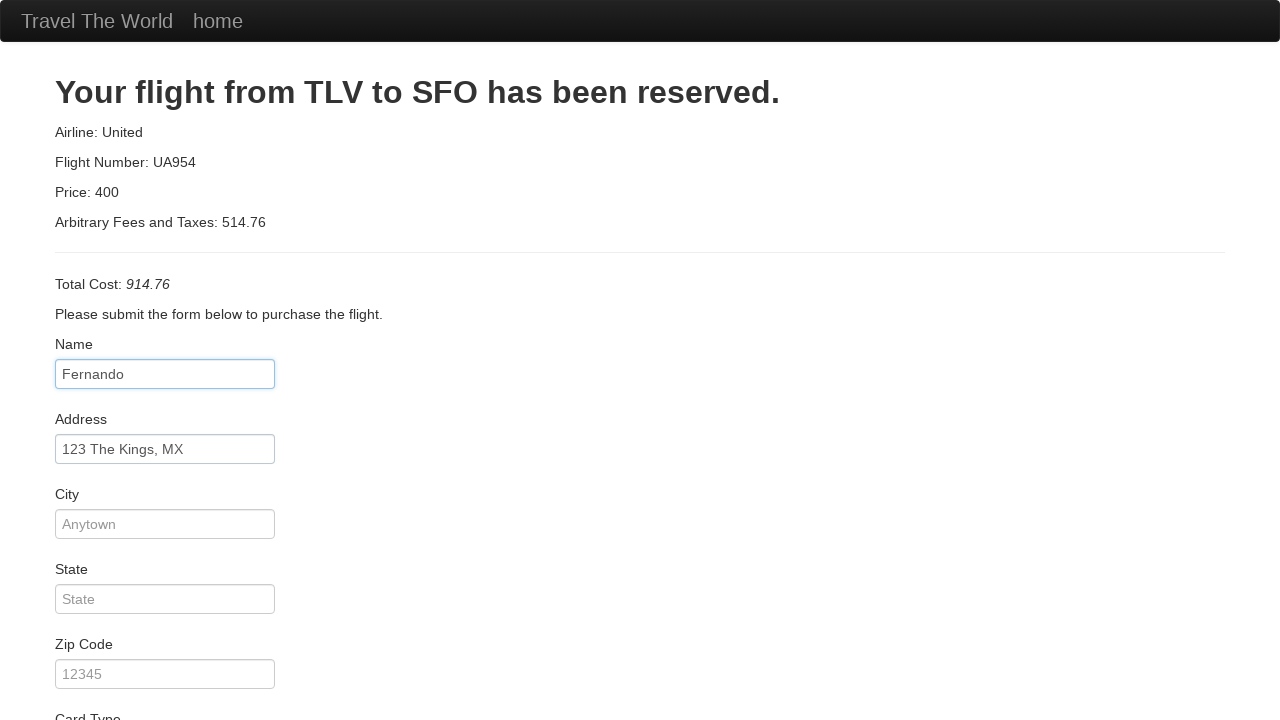

Filled in passenger city on input[name='city']
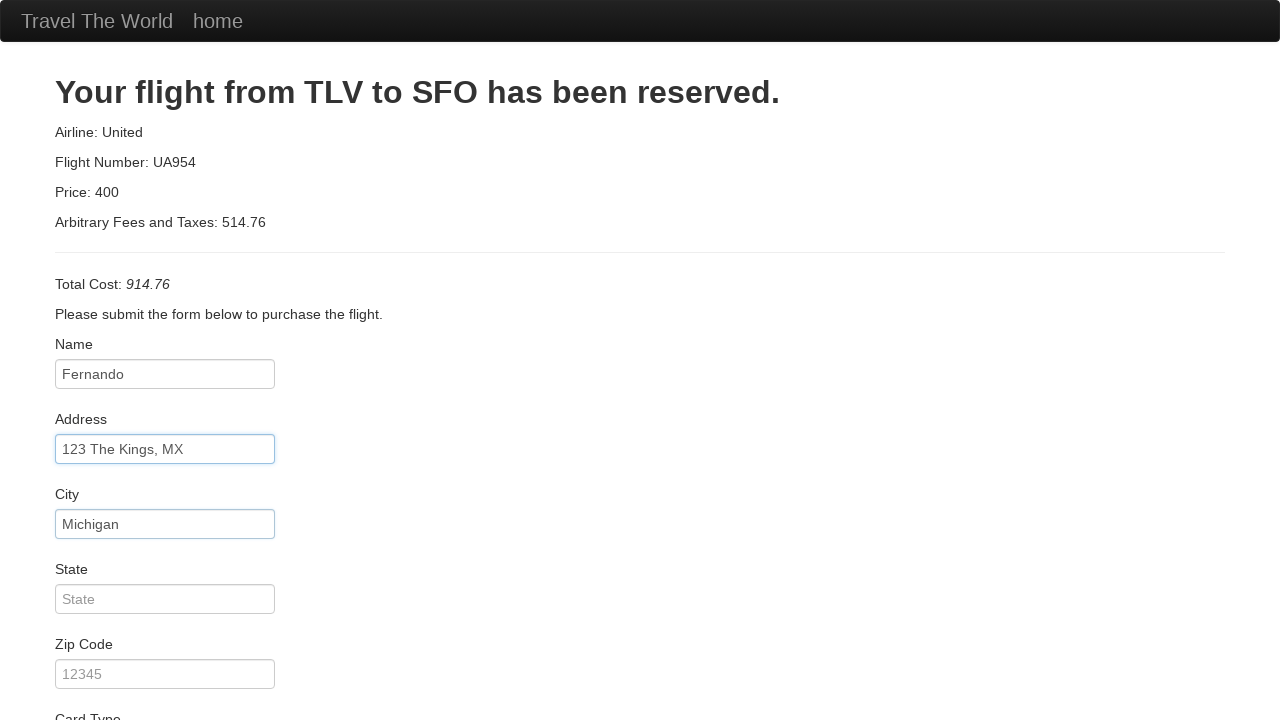

Filled in passenger zip code on input[name='zipCode']
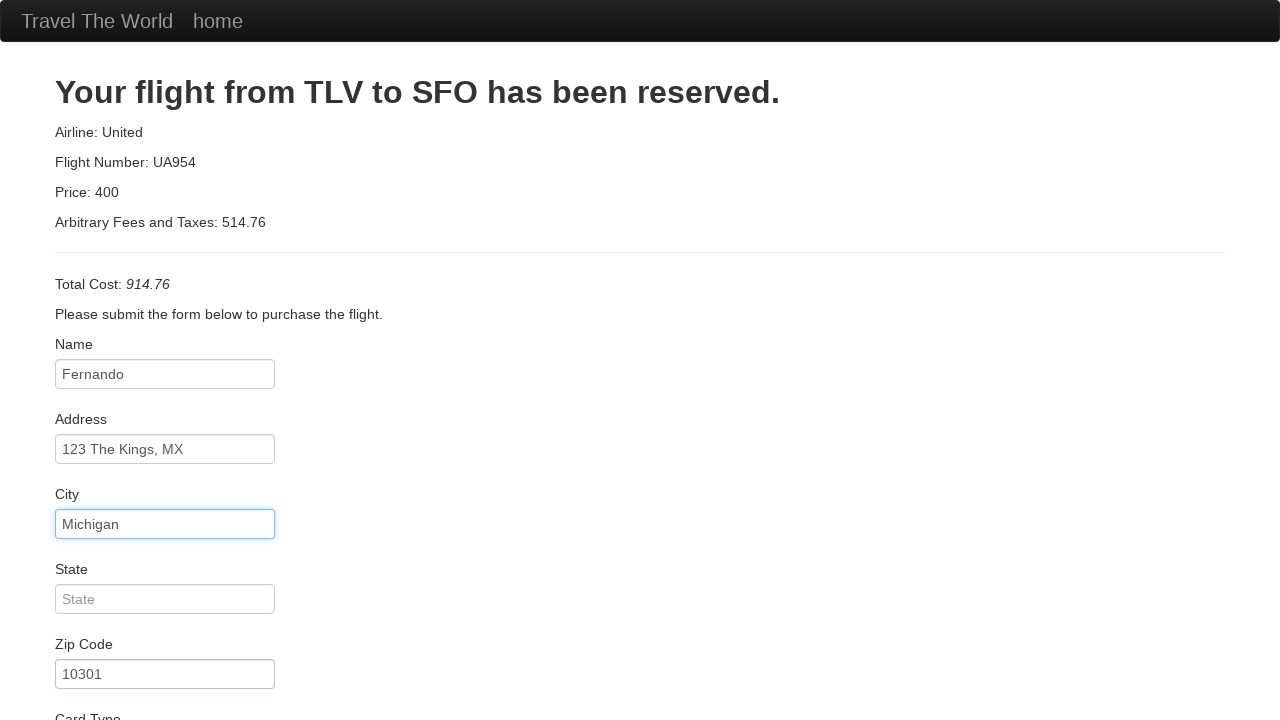

Clicked Purchase Flight button to complete booking at (118, 685) on input[type='submit']
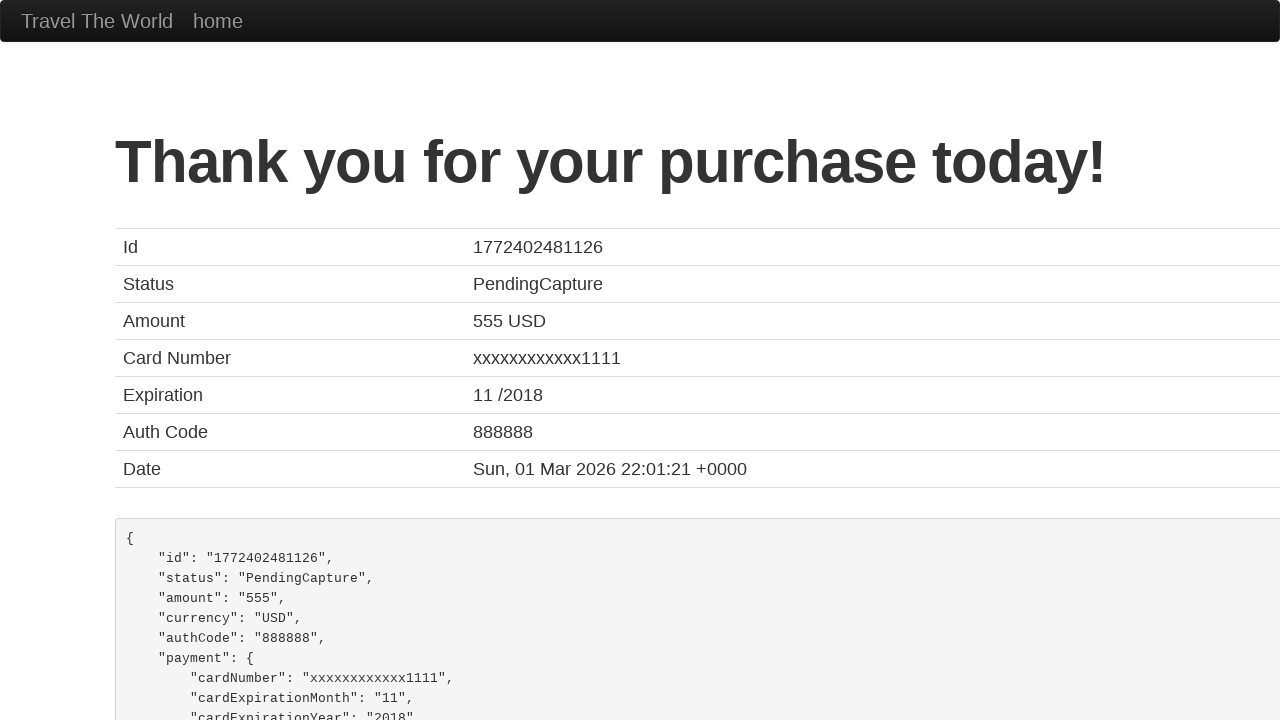

Confirmation page loaded with heading
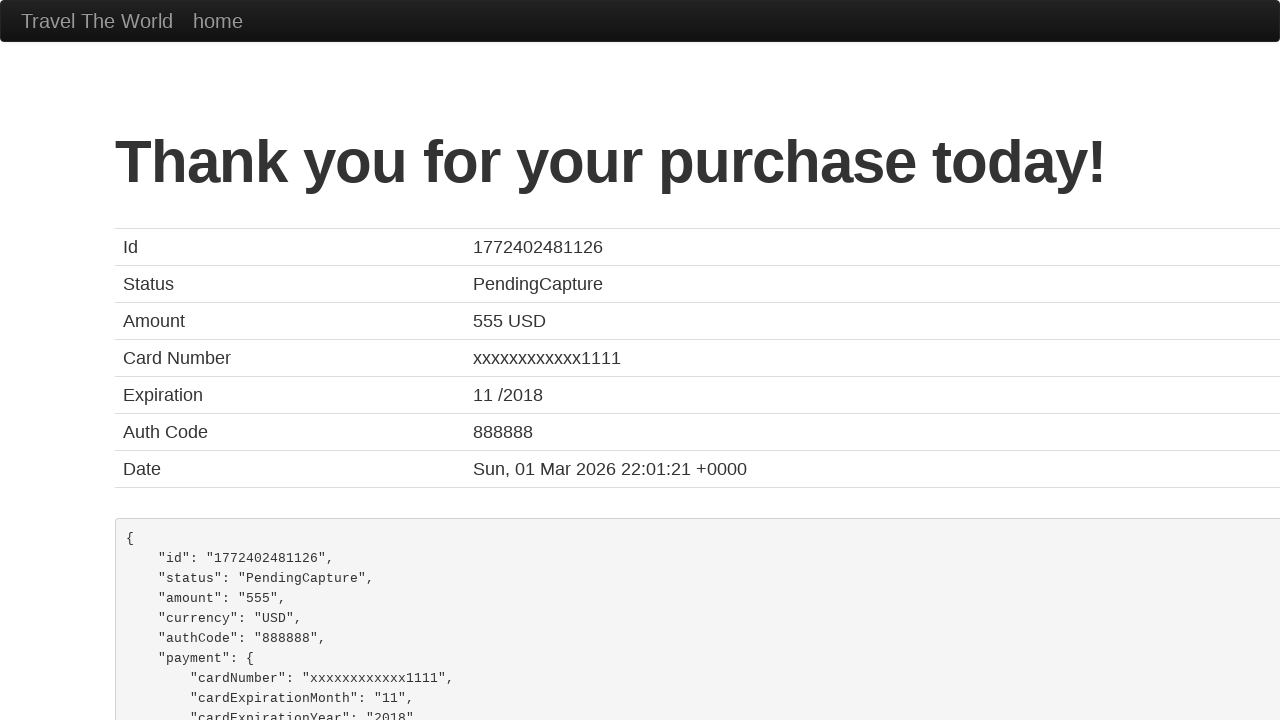

Retrieved confirmation heading text: Thank you for your purchase today!
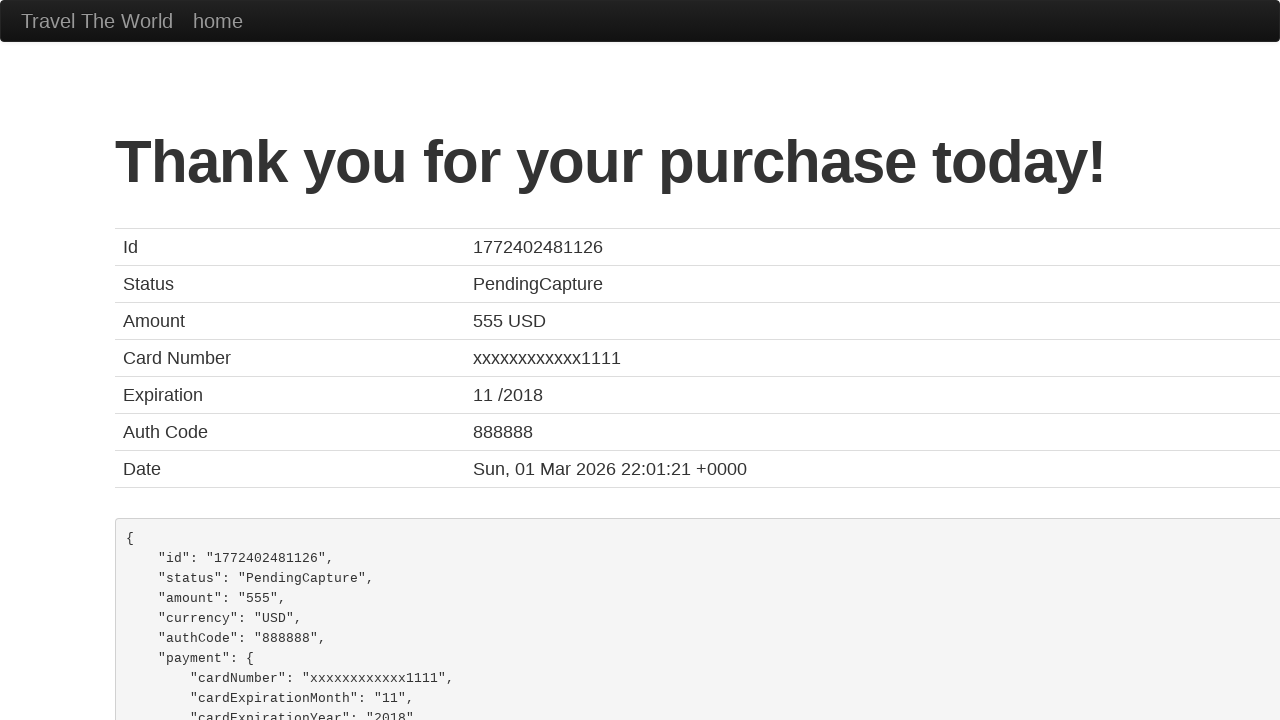

Verified booking confirmation message is present
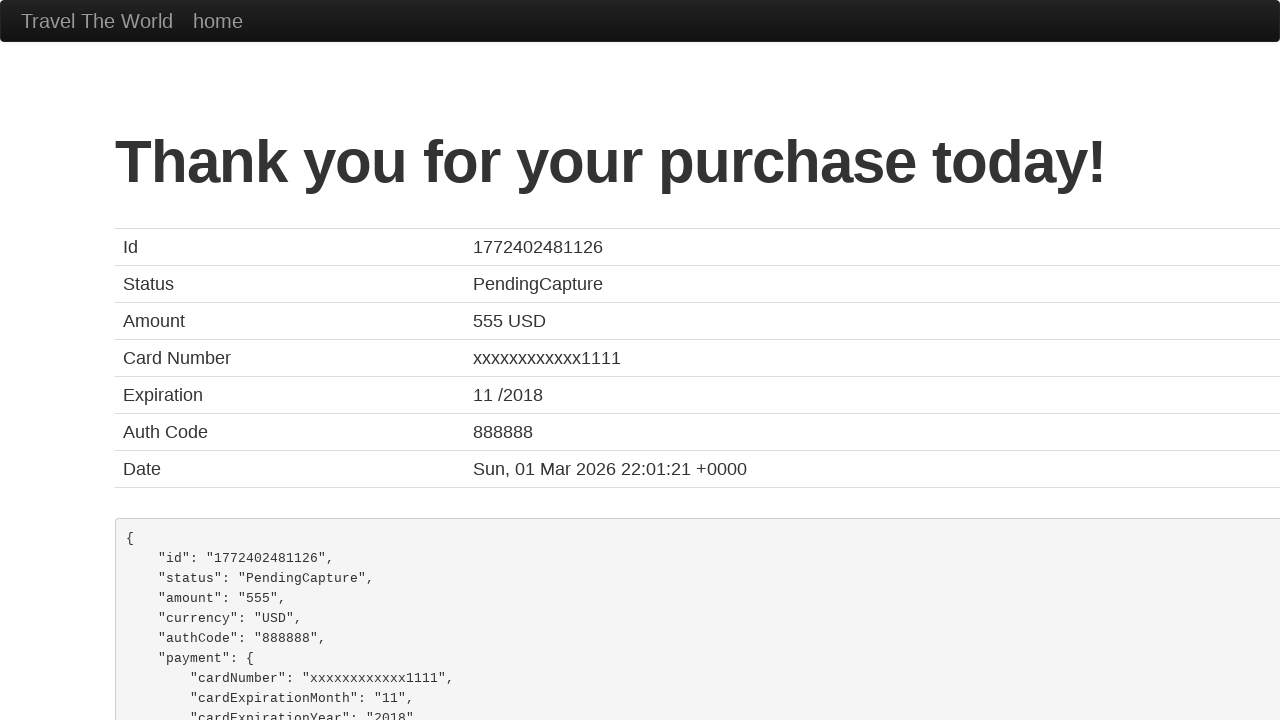

Retrieved booking ID: 1772402481126
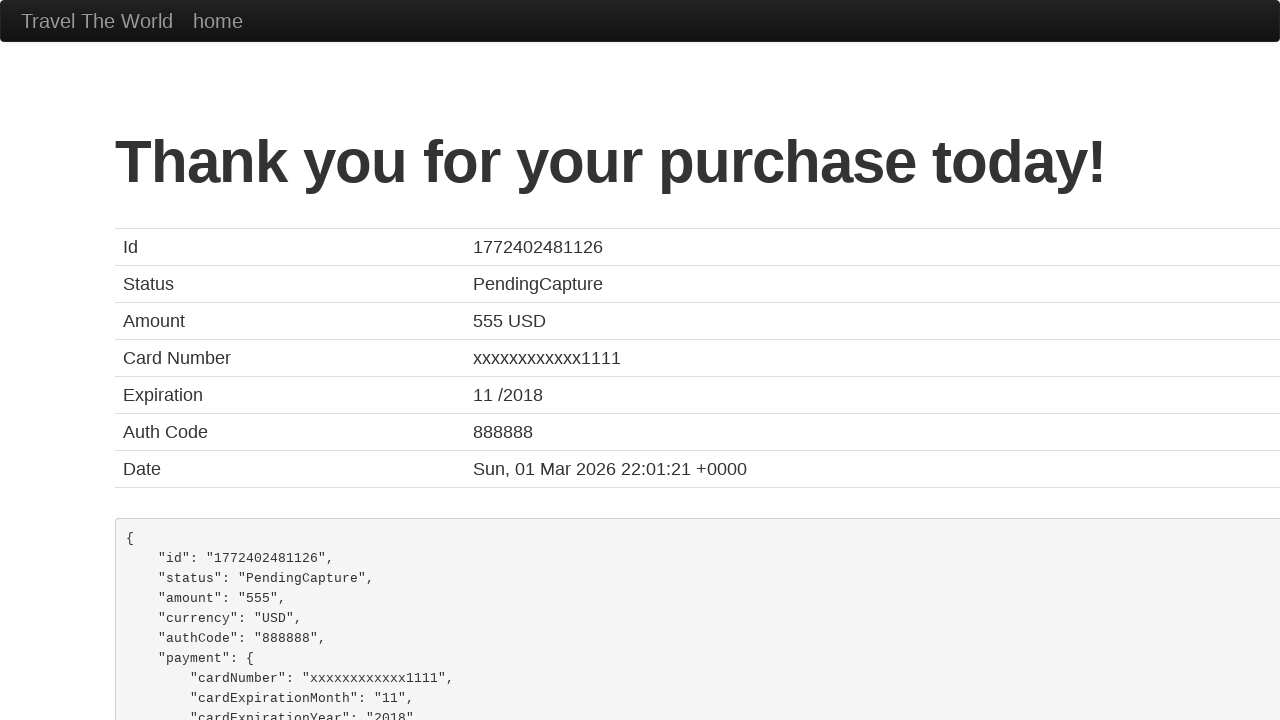

Verified booking ID is valid and not empty
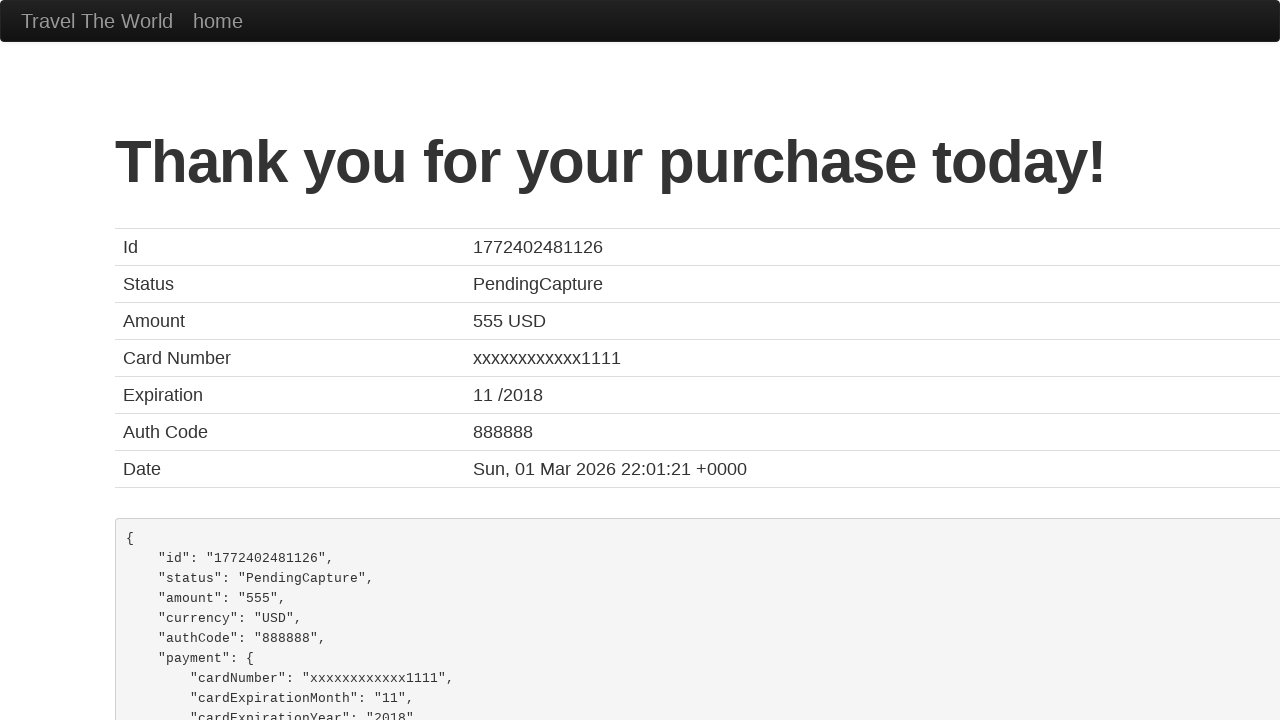

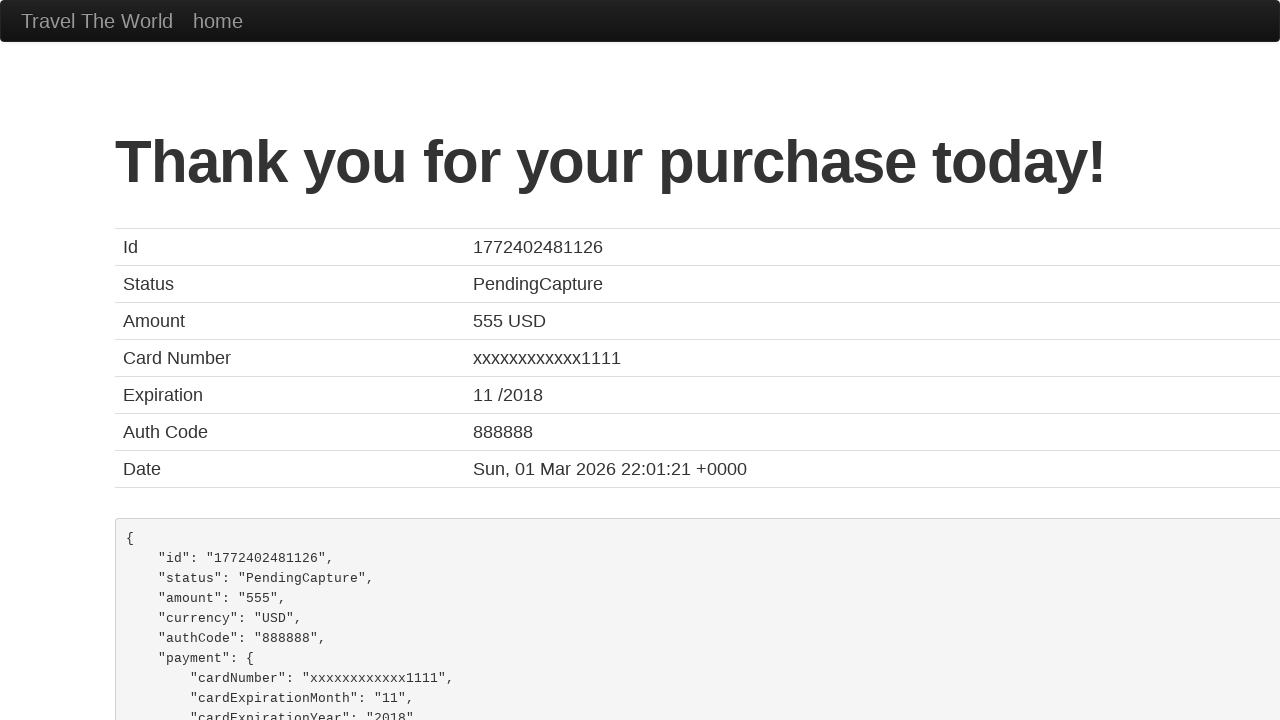